Tests table interaction by navigating to a tables page, reading table data (columns, rows, cell values), sorting the table by clicking the header, and verifying the table structure including footer values.

Starting URL: https://v1.training-support.net/selenium/tables

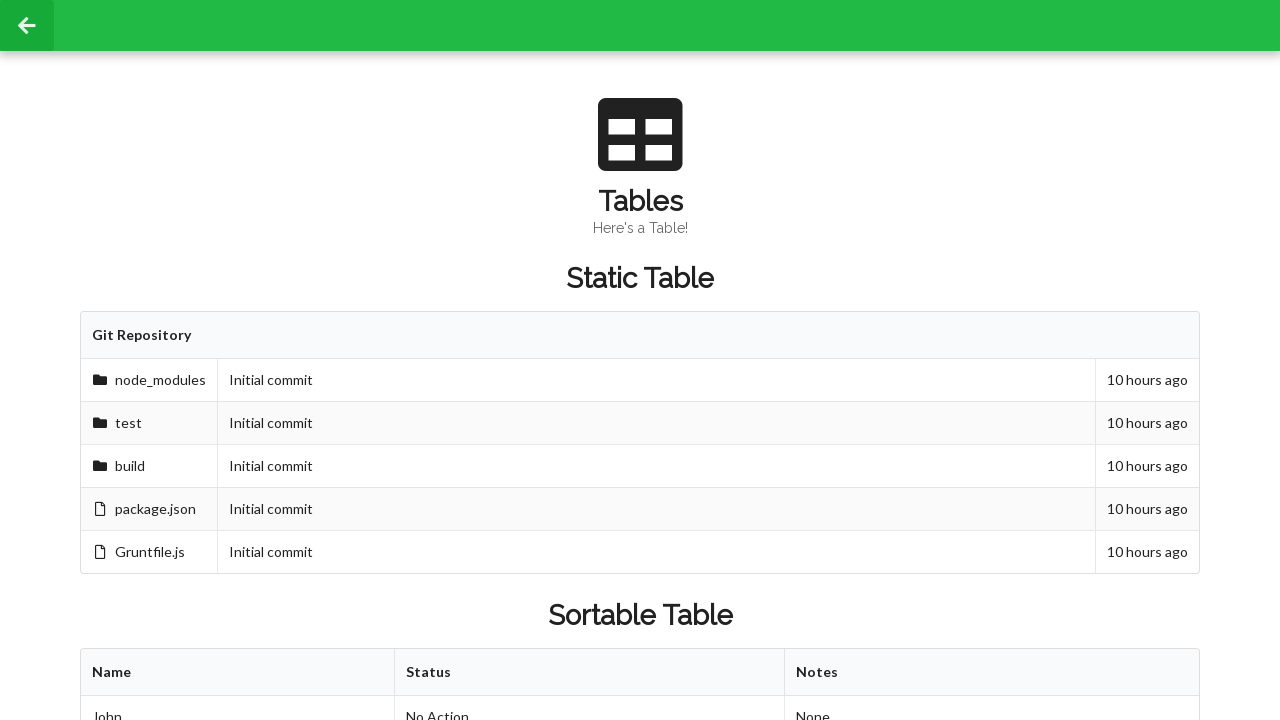

Waited for sortable table to be present
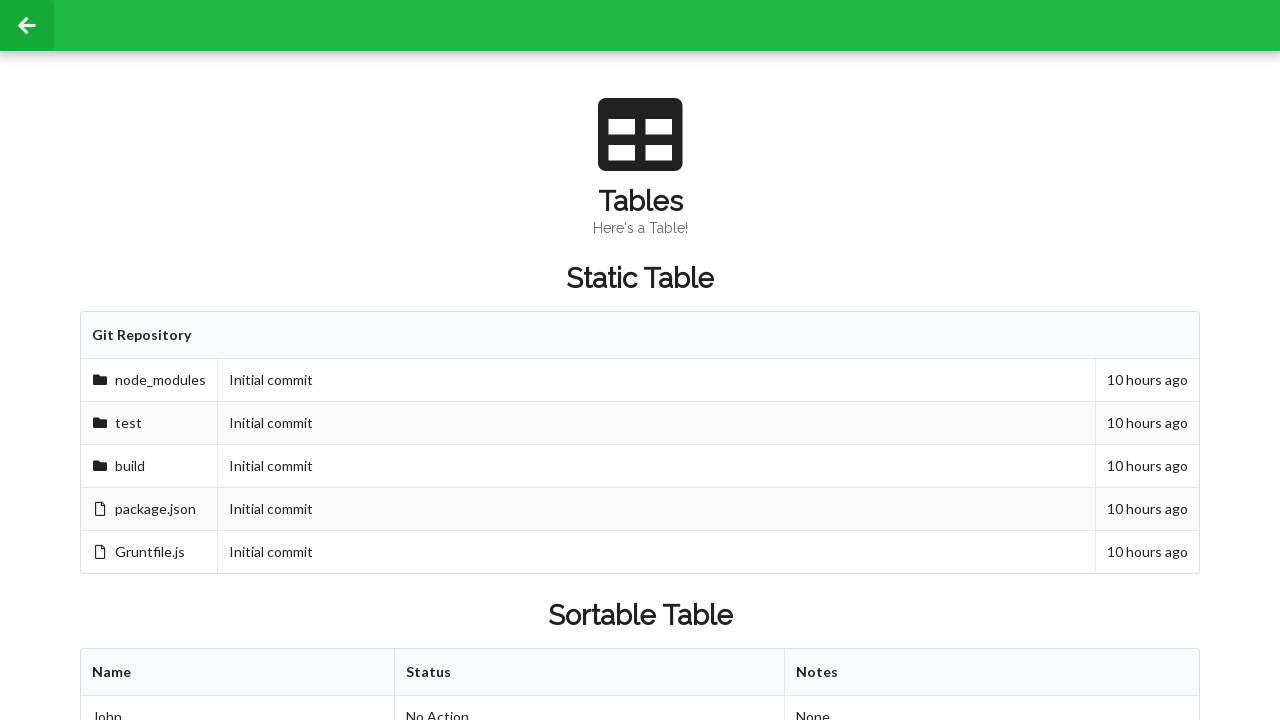

Counted table columns: 3
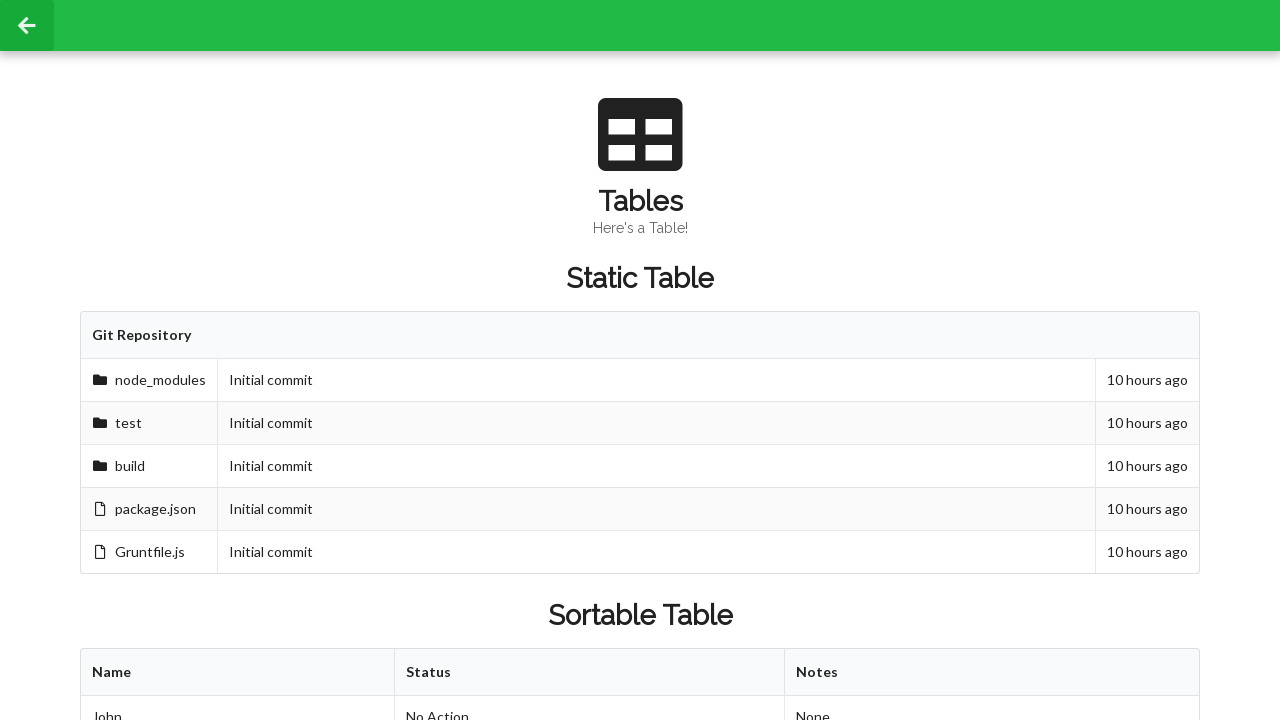

Counted table rows: 3
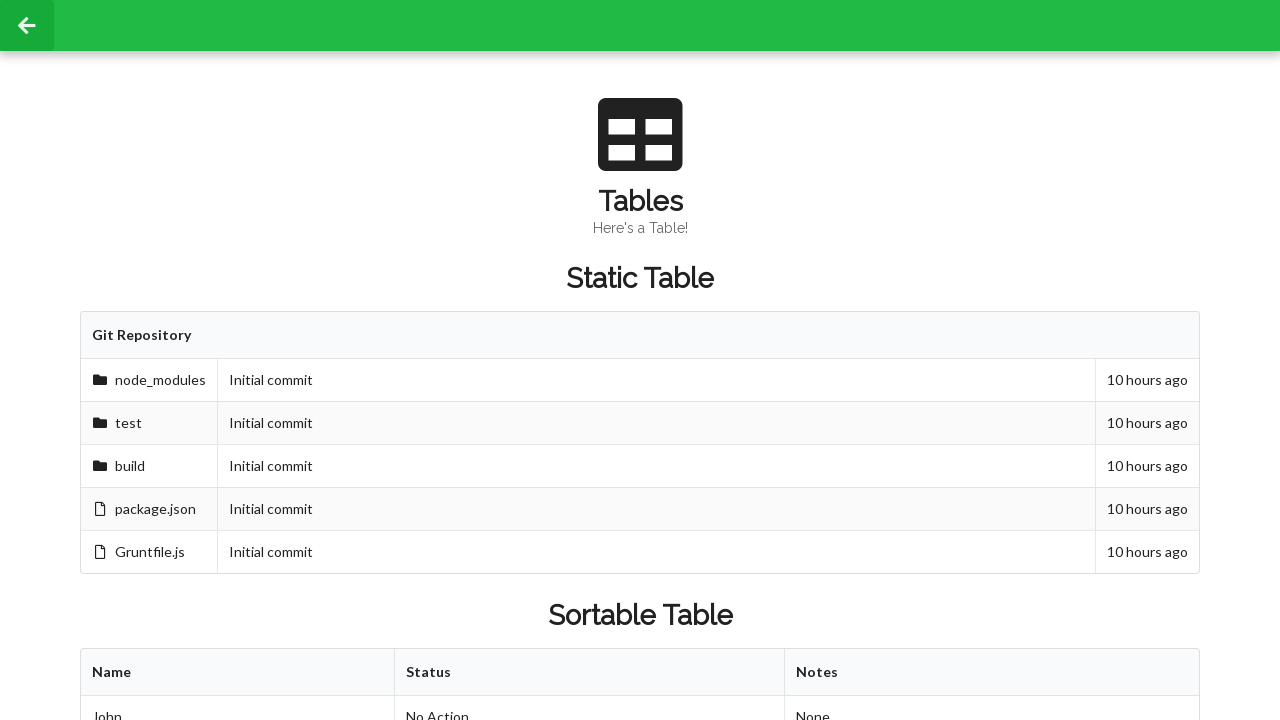

Retrieved cell value from second row, second column: Approved
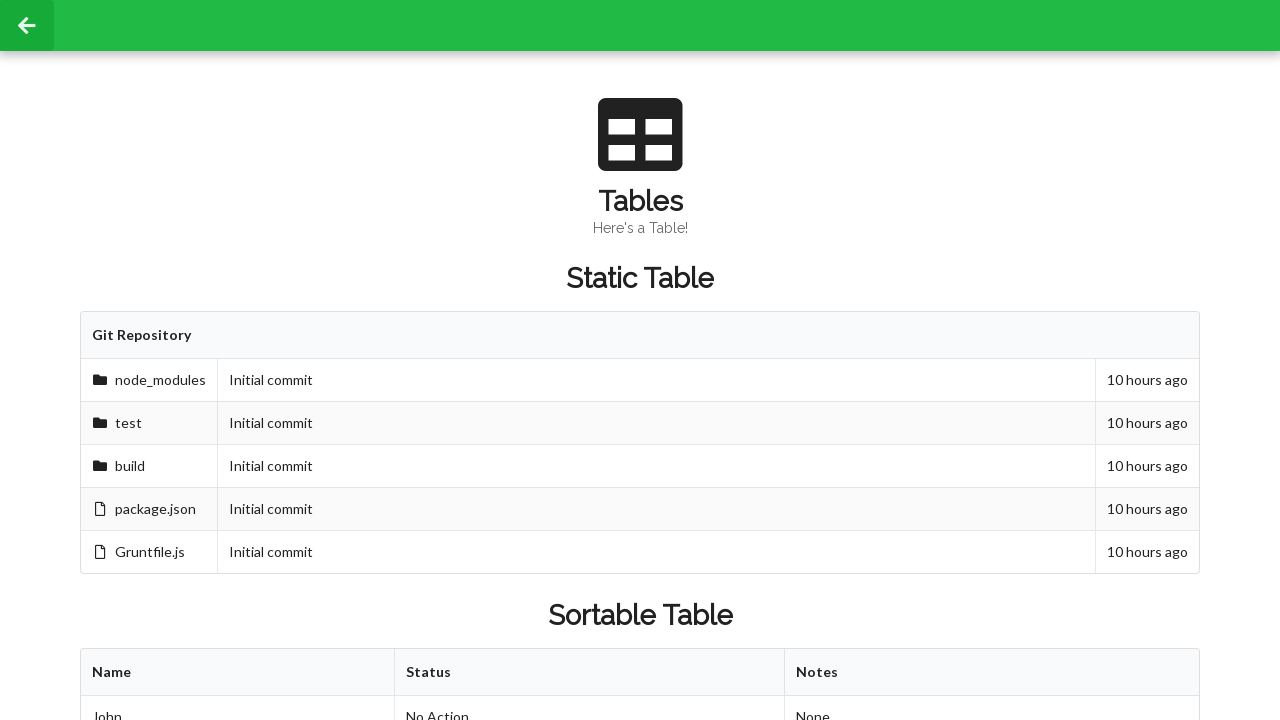

Clicked first table header to sort at (238, 673) on xpath=//table[@id='sortableTable']/thead/tr/th
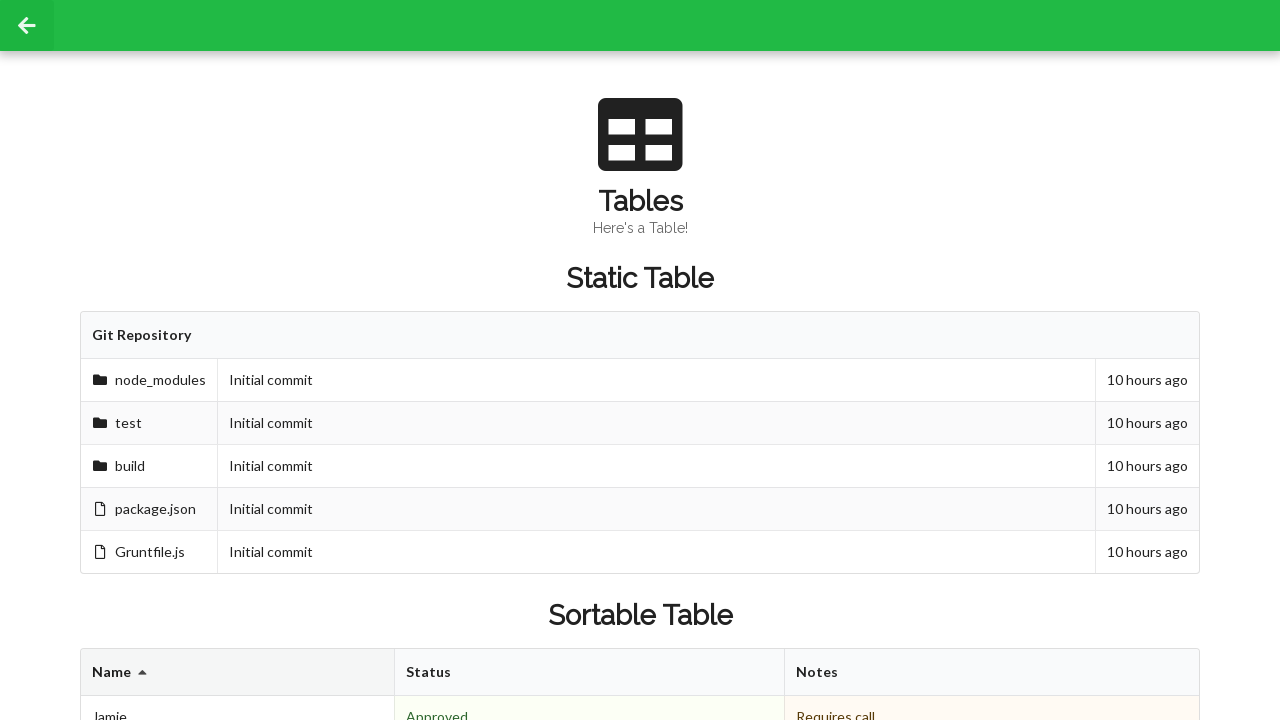

Retrieved cell value from second row, second column after sorting: Denied
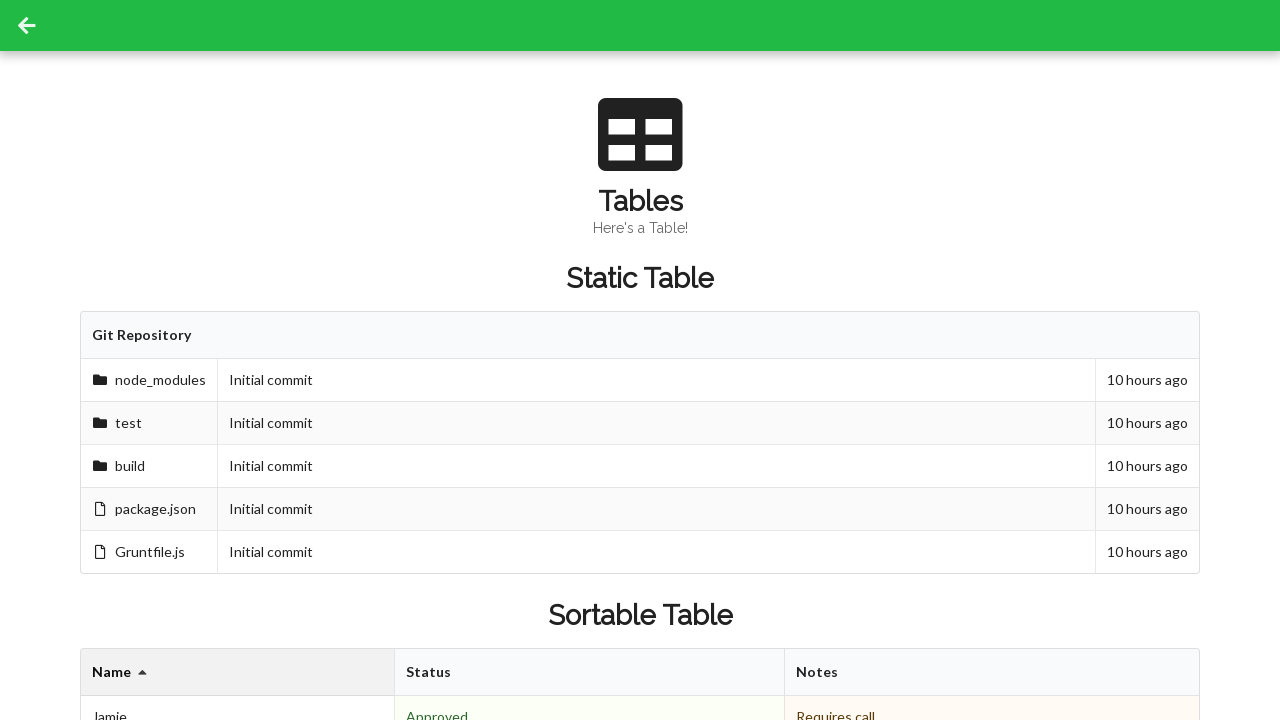

Located footer cells in table
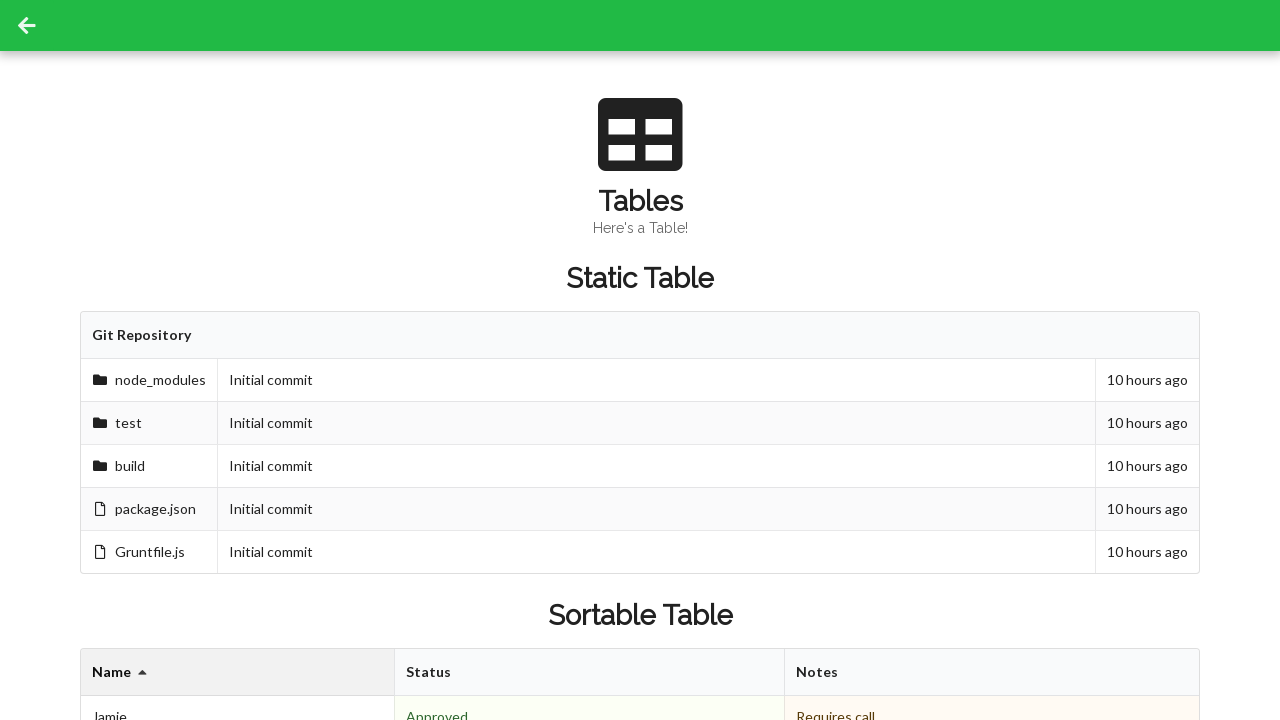

Retrieved footer cell 1 value: 3 People
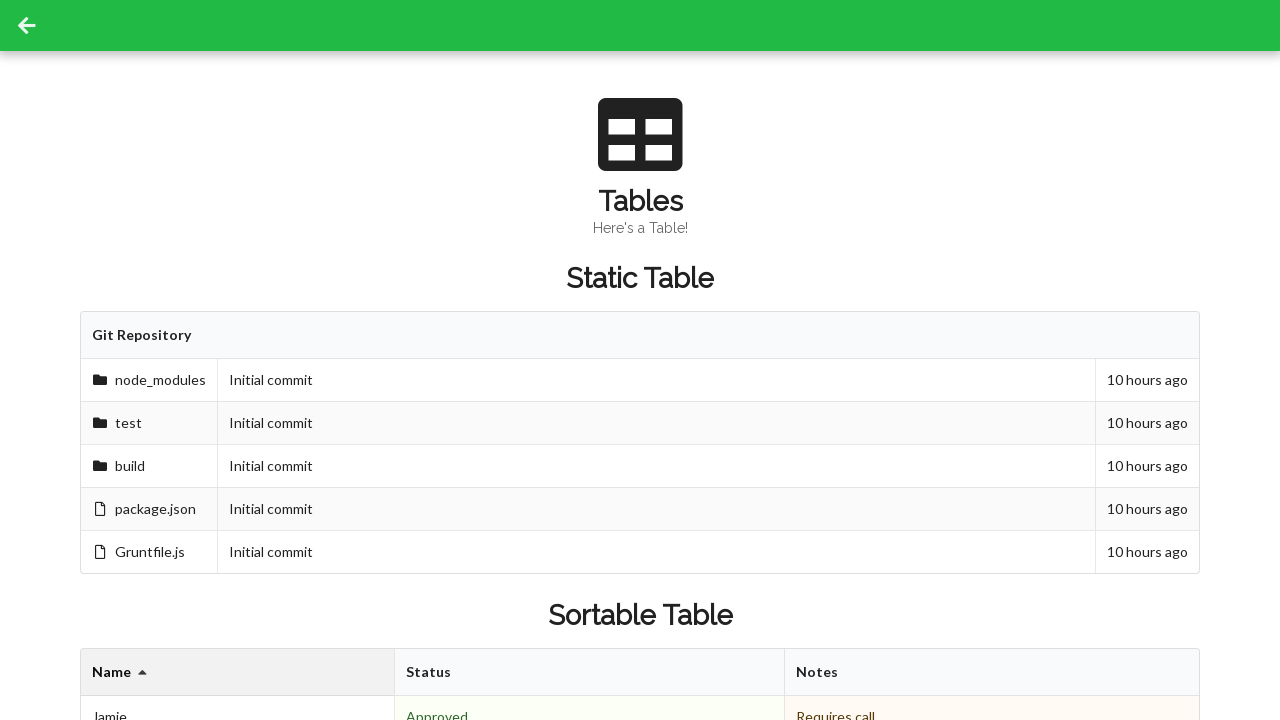

Retrieved footer cell 2 value: 2 Approved
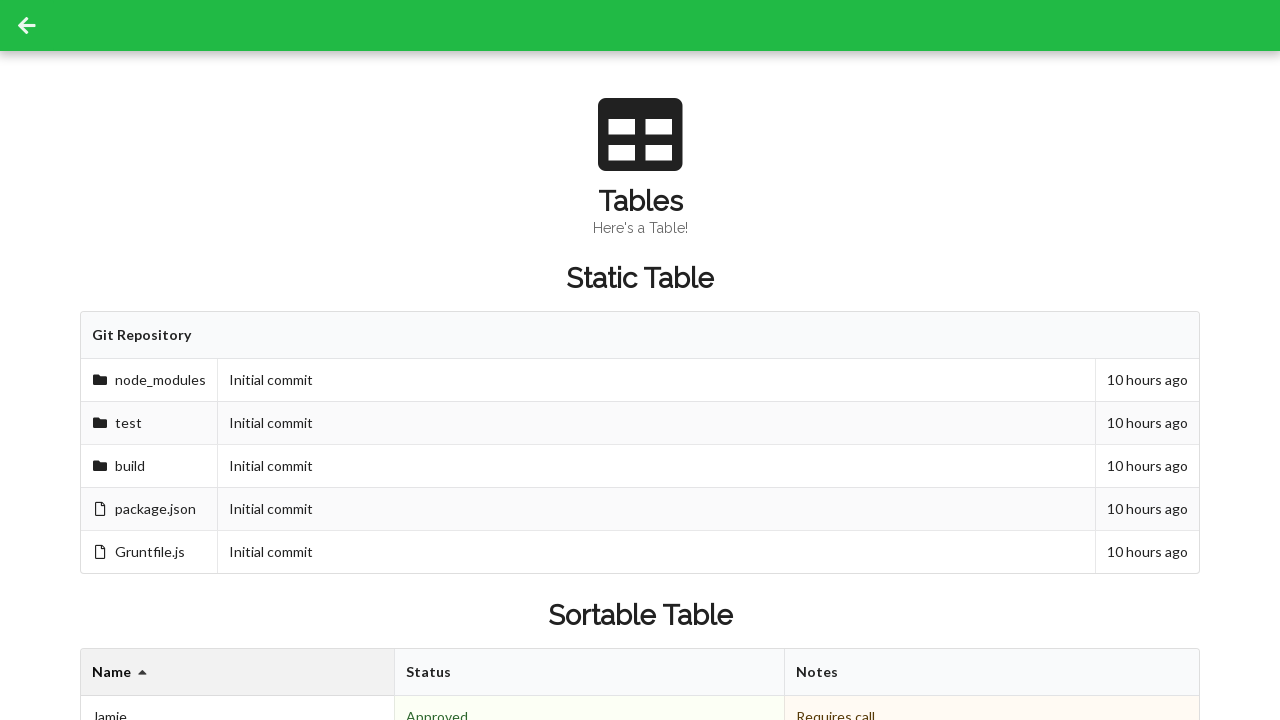

Retrieved footer cell 3 value: 
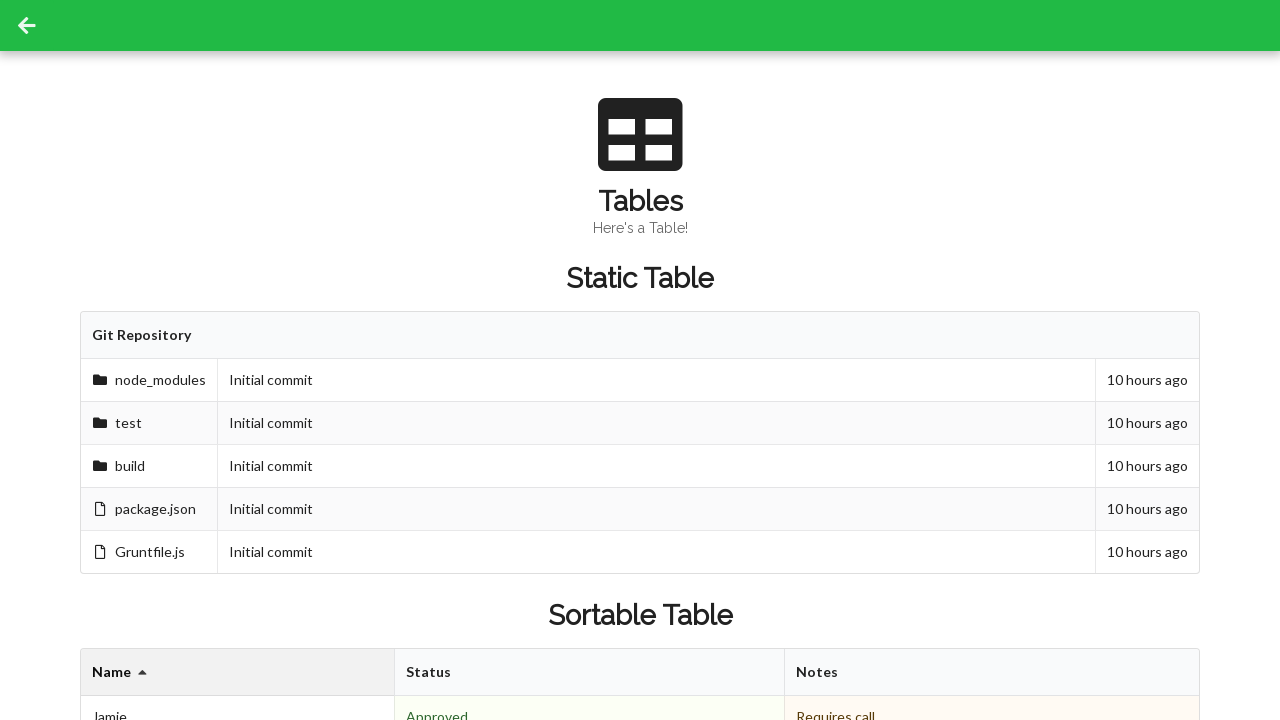

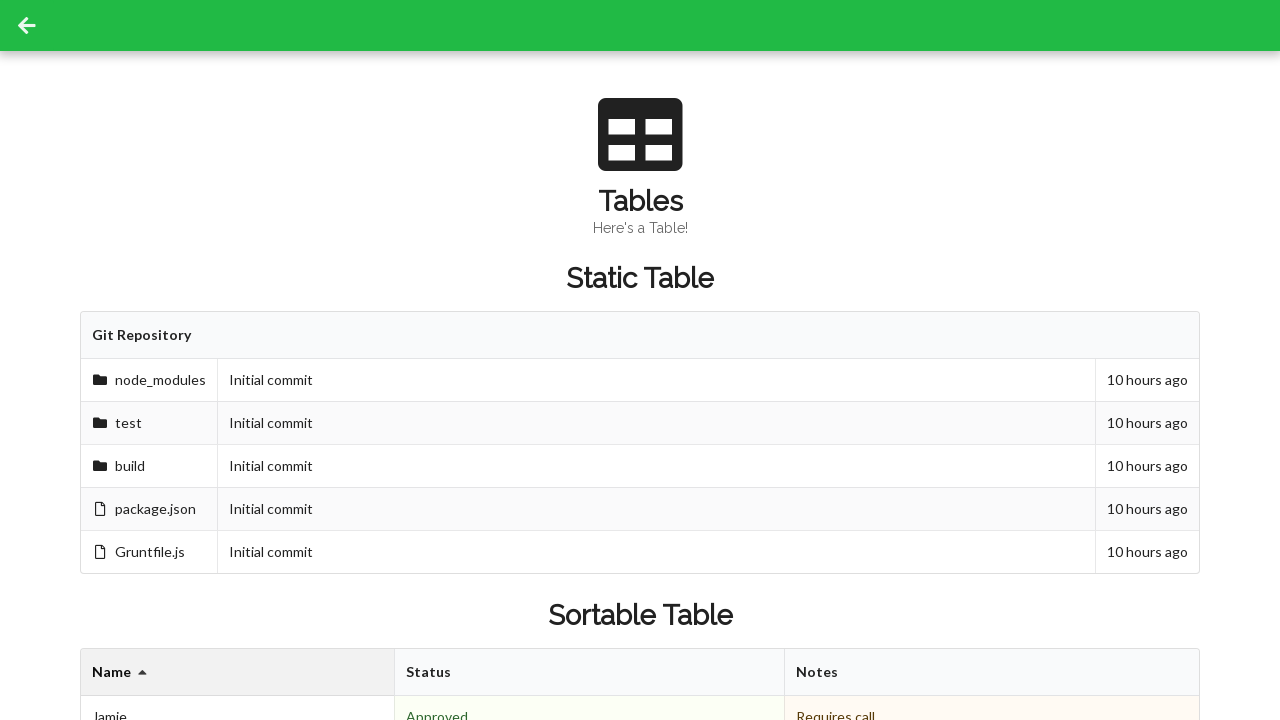